Solves a math problem on a form by calculating a value, entering the answer, selecting checkboxes/radio buttons, and submitting the form

Starting URL: http://suninjuly.github.io/math.html

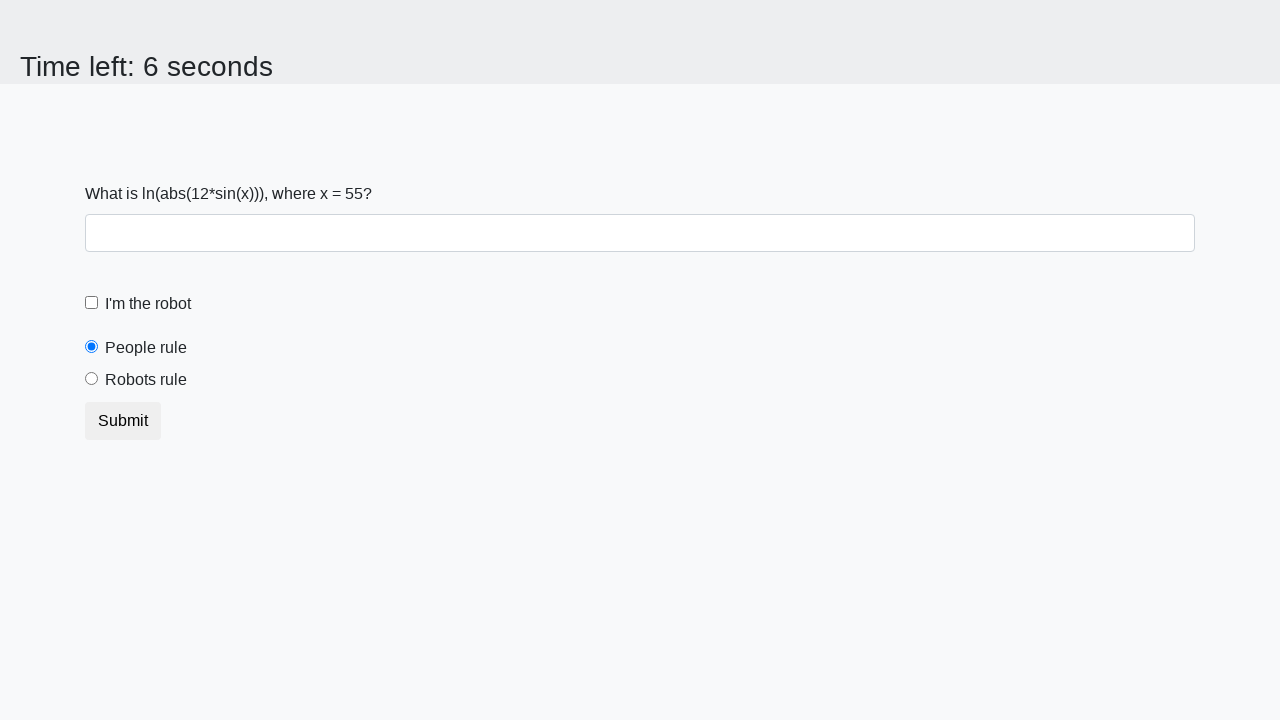

Located the input value element
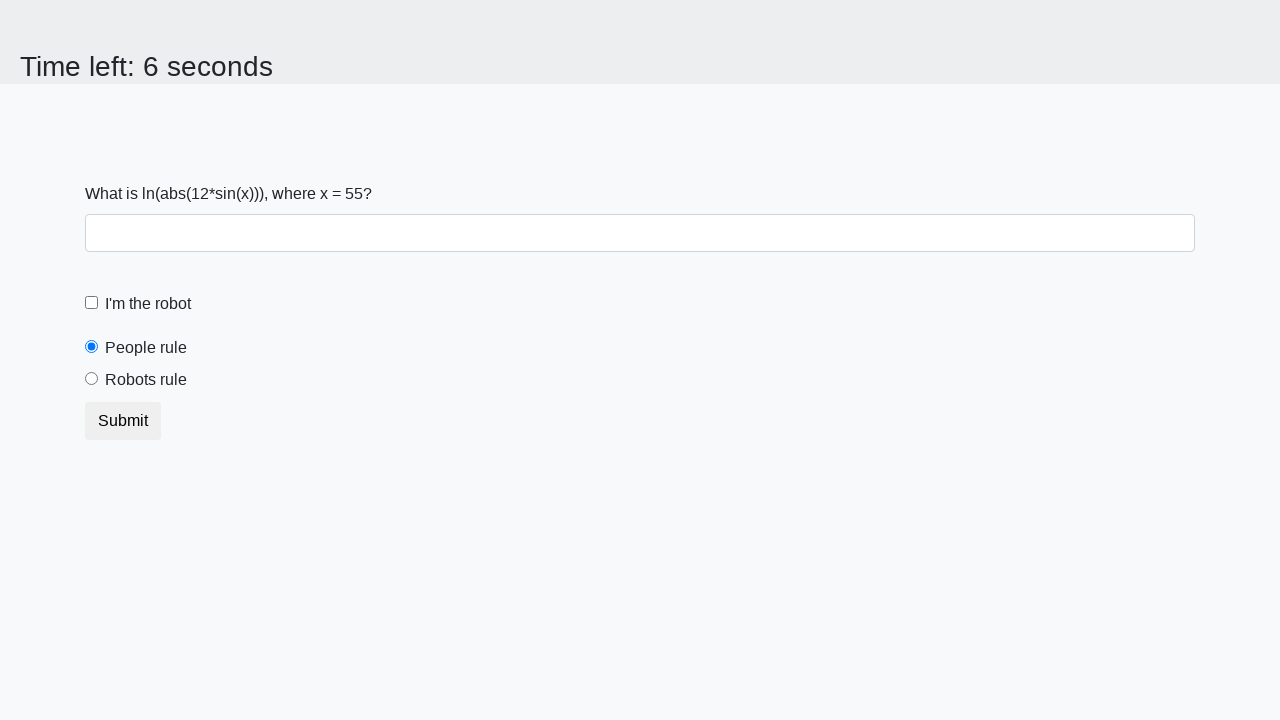

Extracted input value from page
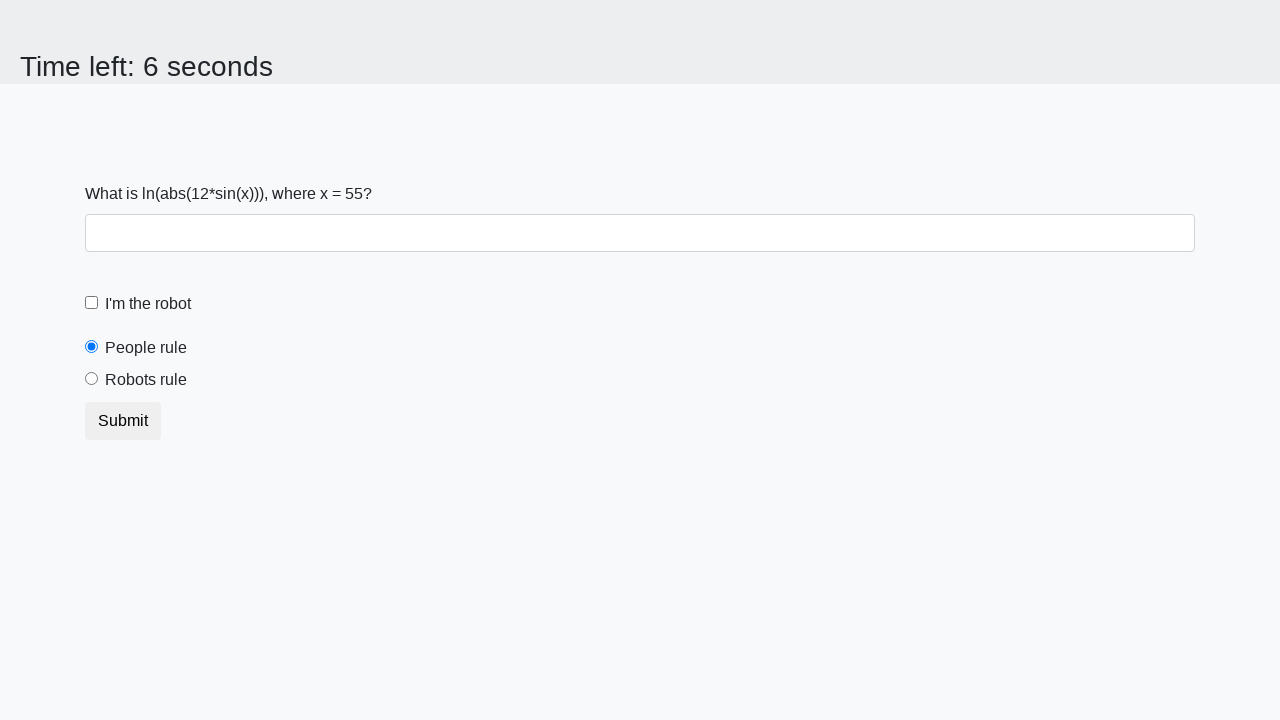

Calculated answer using formula: log(abs(12*sin(55))) = 2.4846617931716857
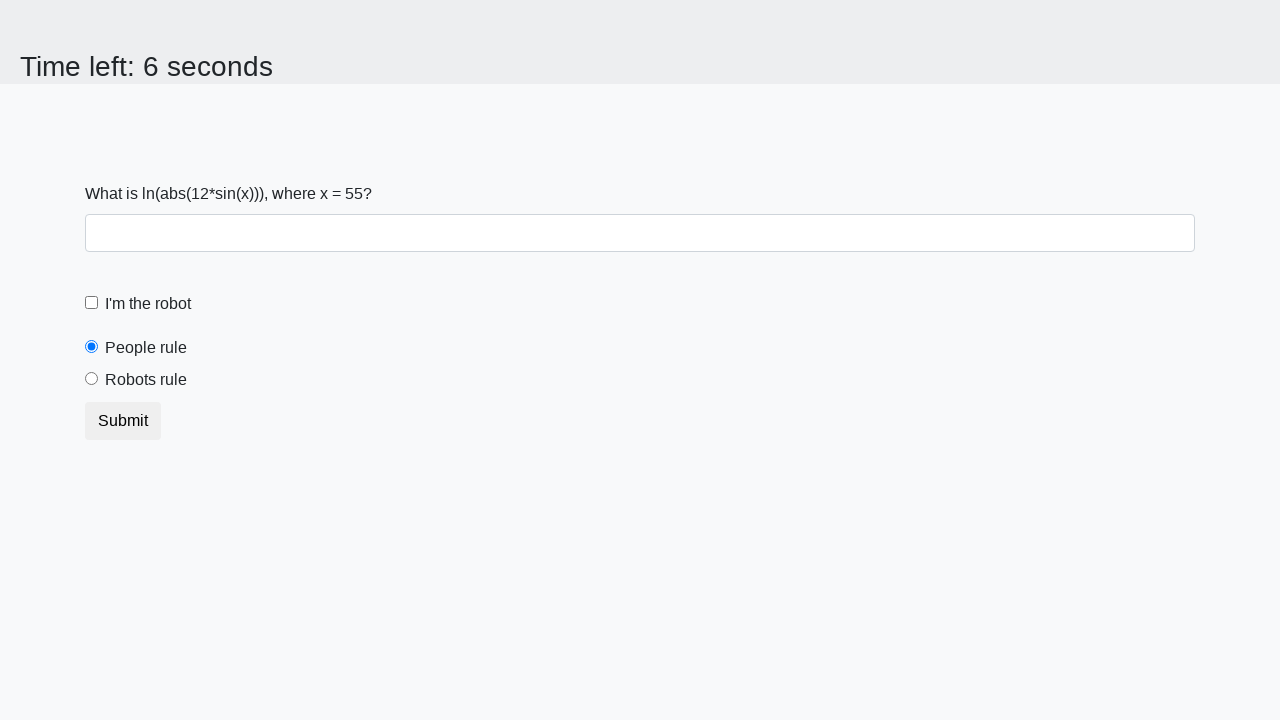

Filled answer field with calculated value: 2.4846617931716857 on #answer
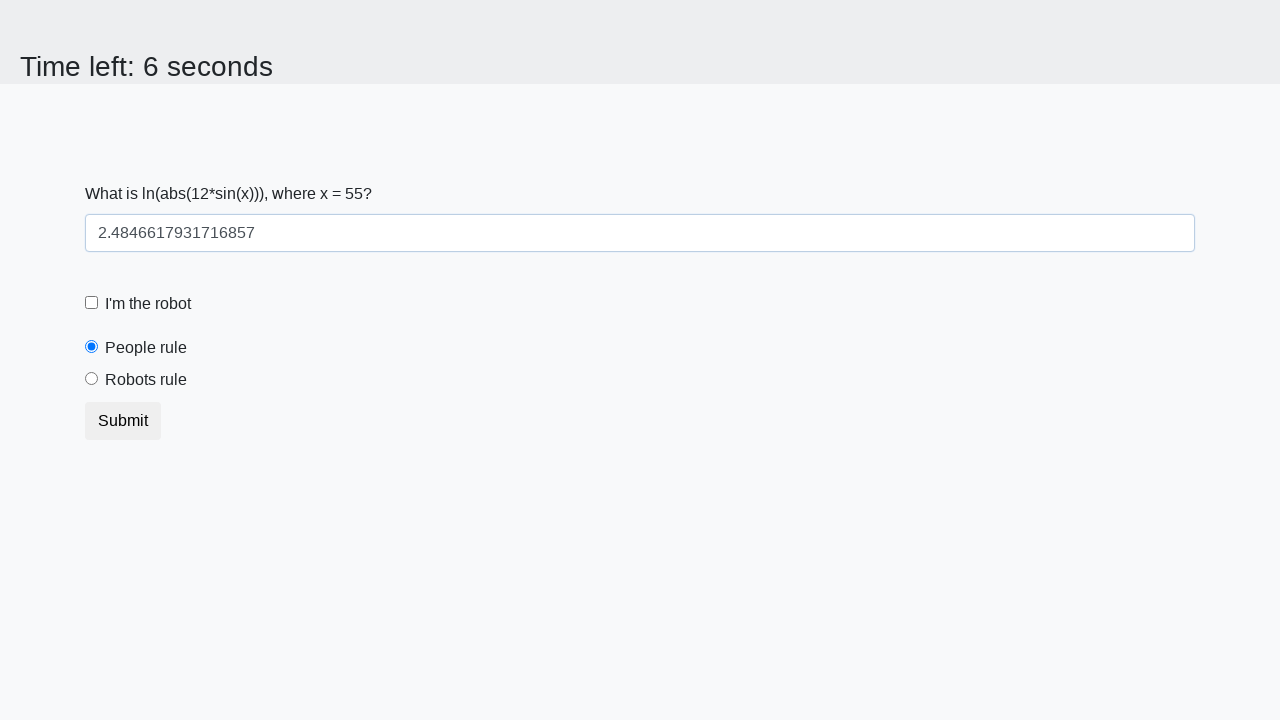

Clicked the robot checkbox at (148, 304) on label[for='robotCheckbox']
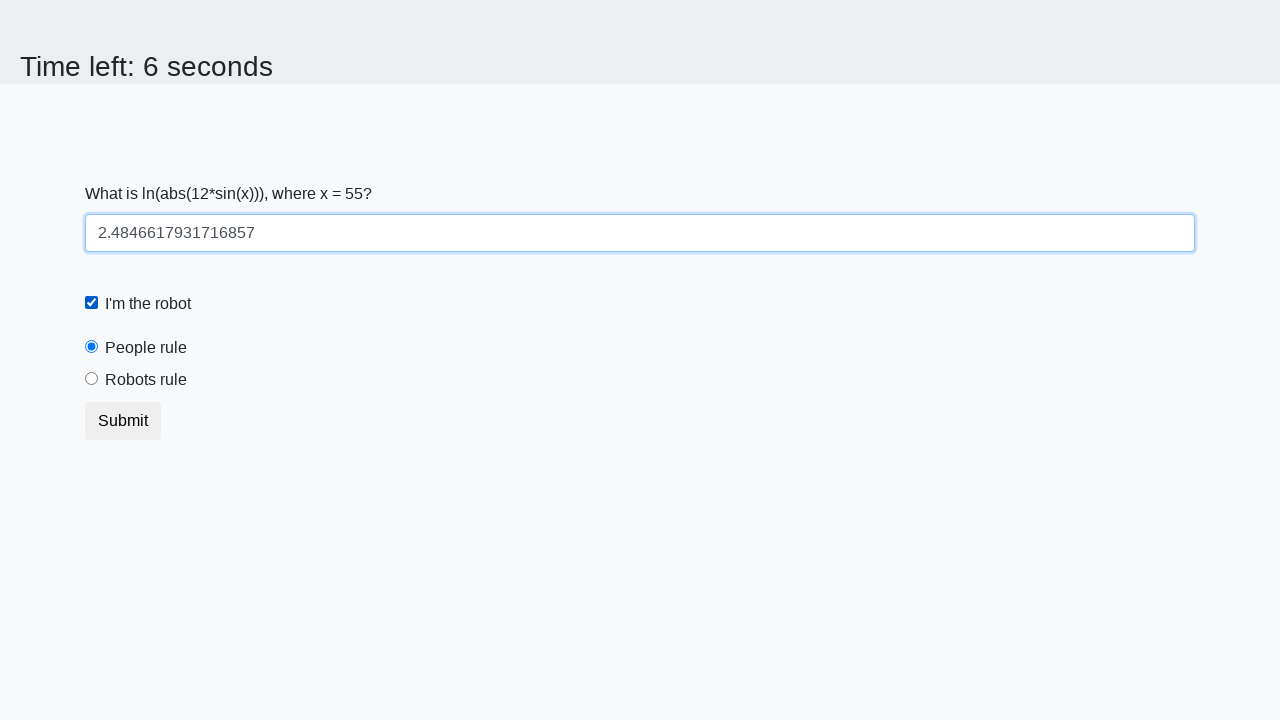

Clicked the robots rule radio button at (146, 380) on label[for='robotsRule']
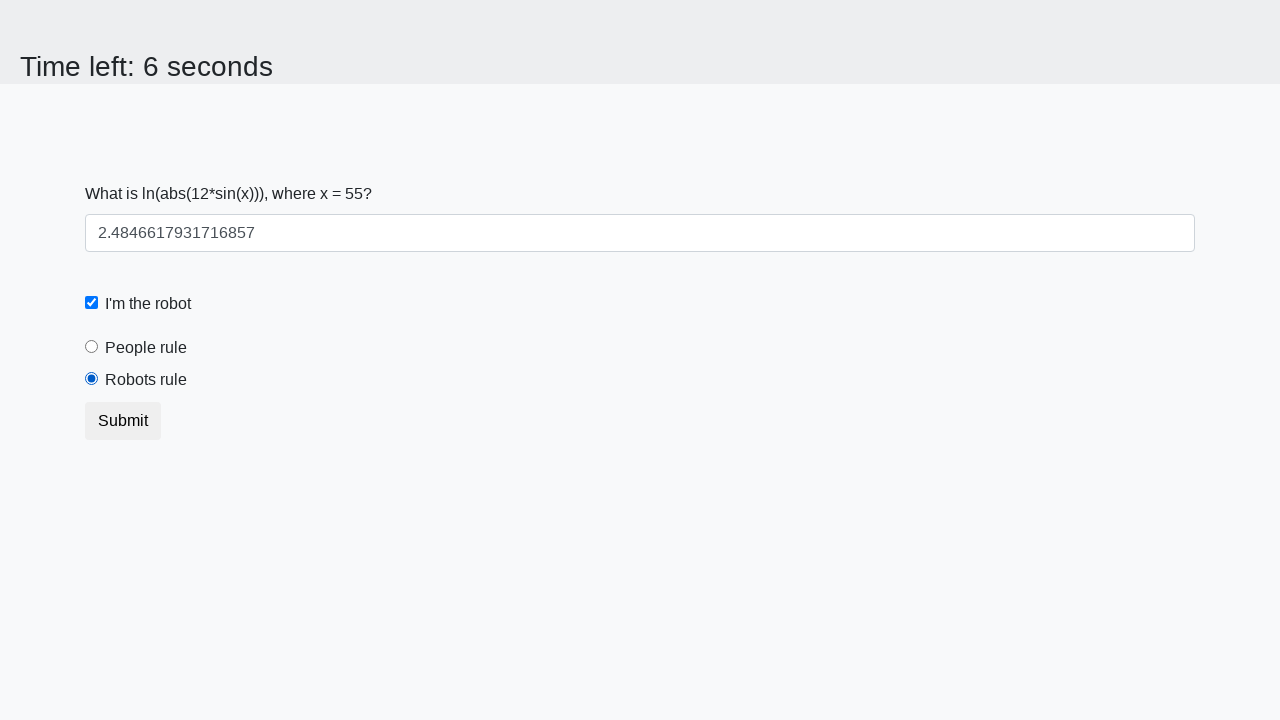

Clicked submit button to submit the form at (123, 421) on button[type='submit']
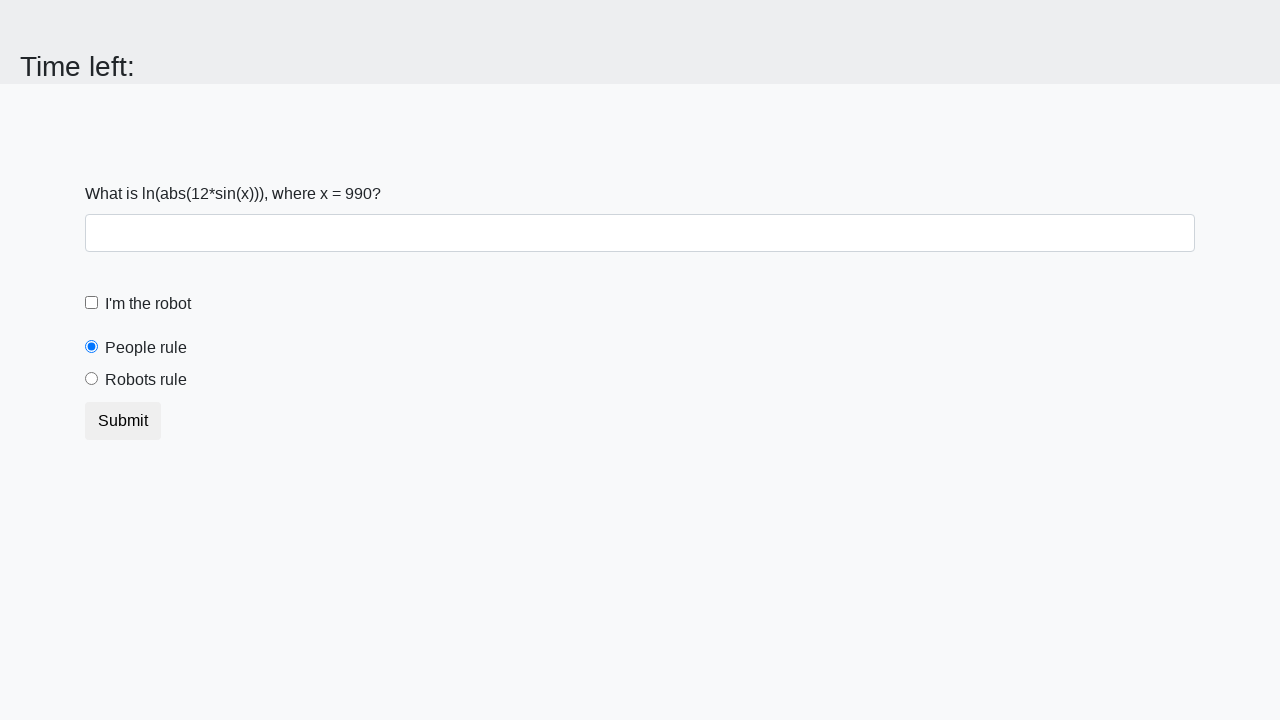

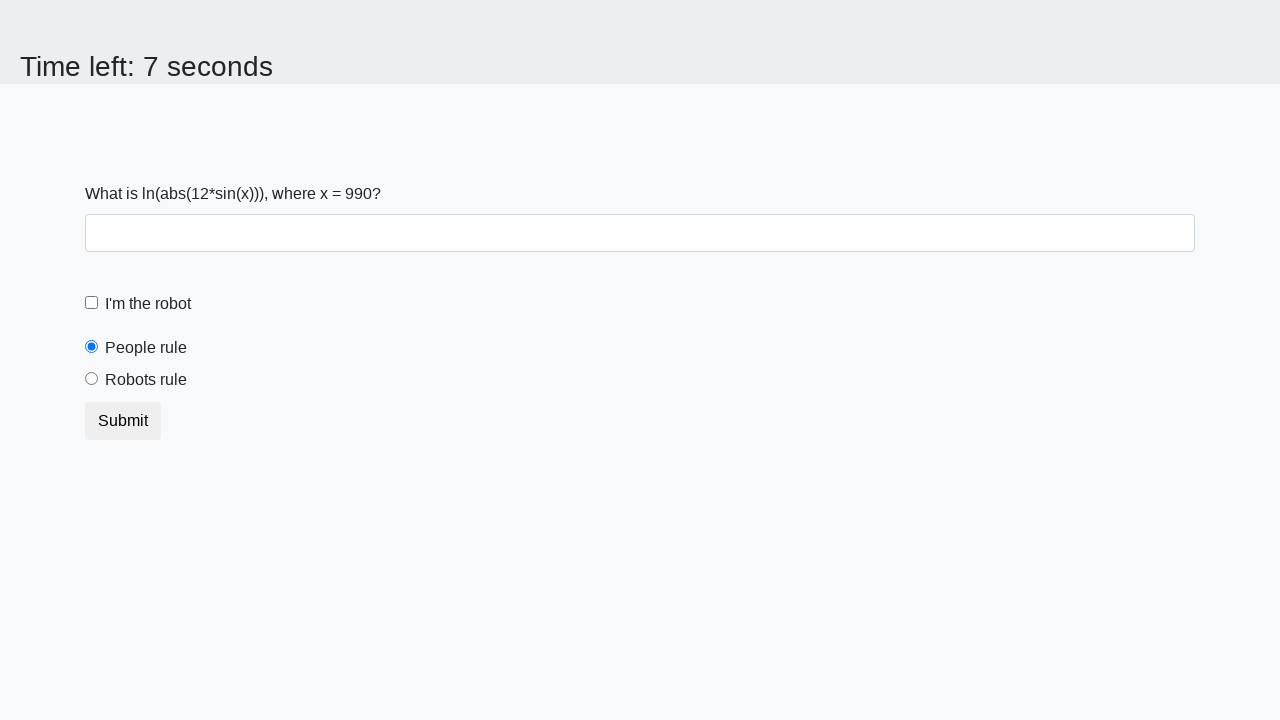